Verifies the homepage title of OSA Consulting Tech website by navigating to the homepage and checking the page title

Starting URL: https://www.osaconsultingtech.com

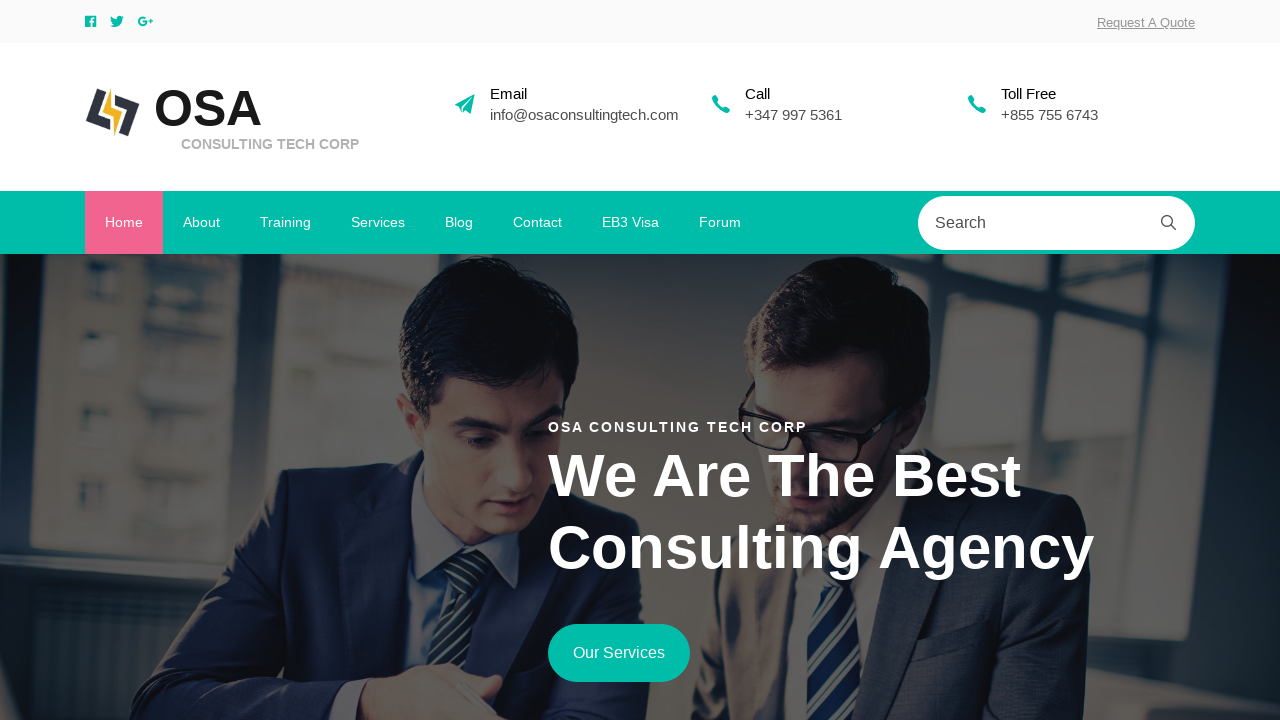

Waited for page to load (domcontentloaded state)
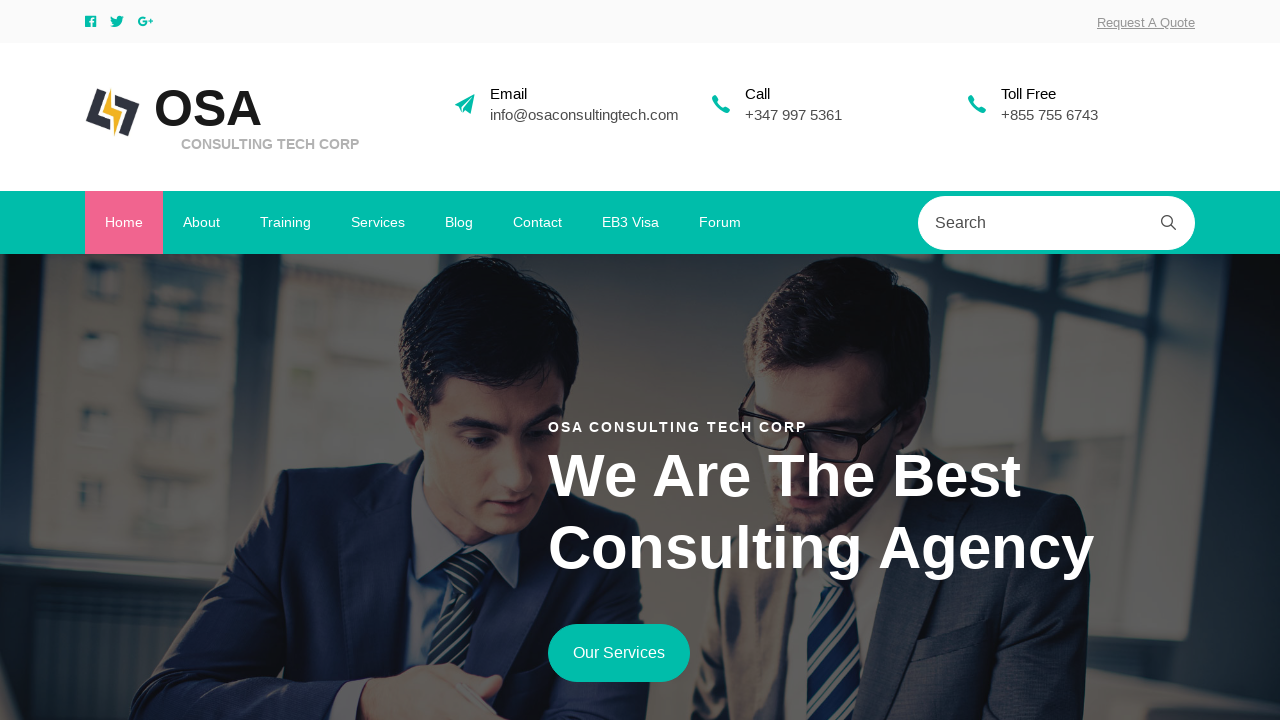

Retrieved page title
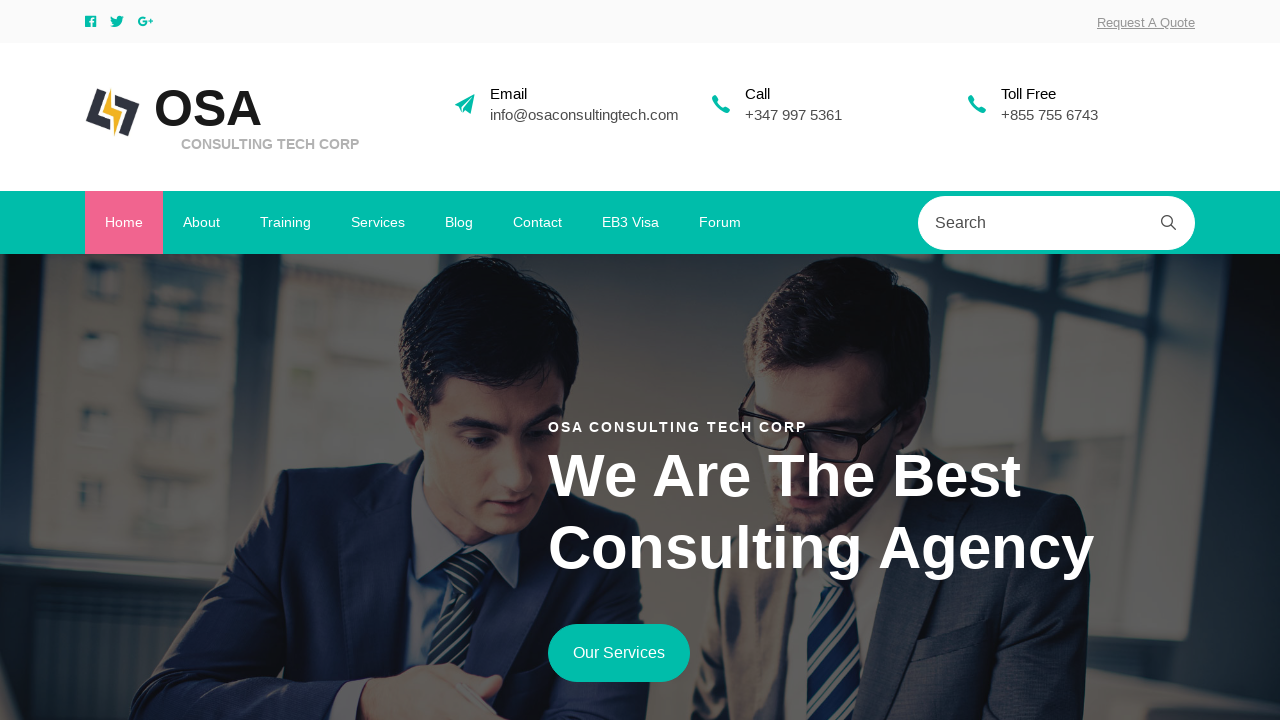

Verified page title matches expected value: 'OSA Consulting Tech Corp || Best Available Resources For Software Industry'
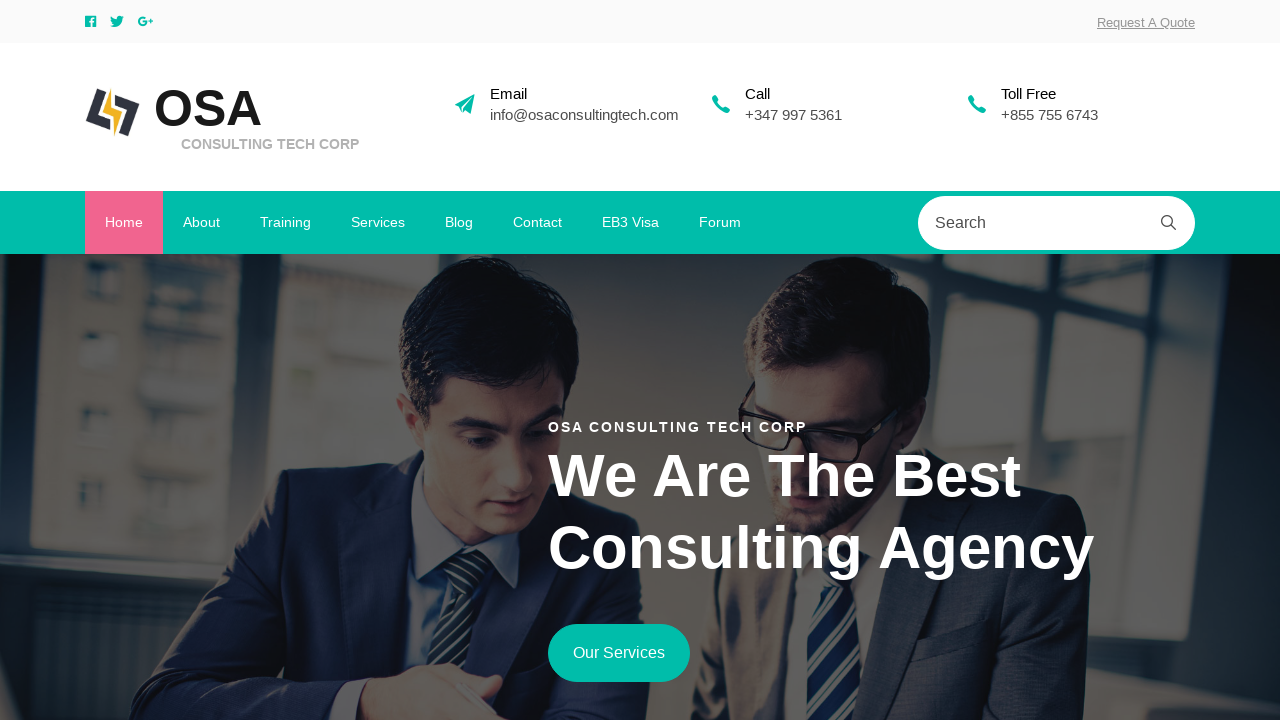

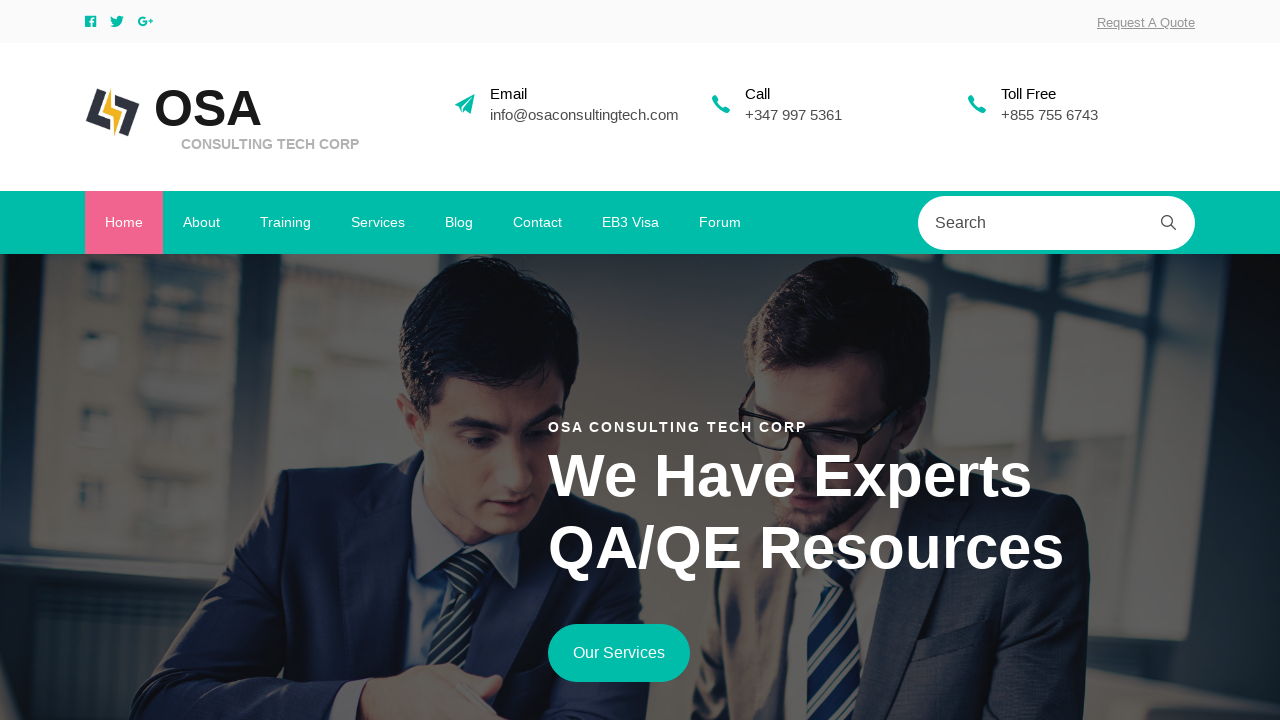